Tests navigation to Top Hits section and verifies Shakespeare language appears in the top hits list.

Starting URL: http://www.99-bottles-of-beer.net/

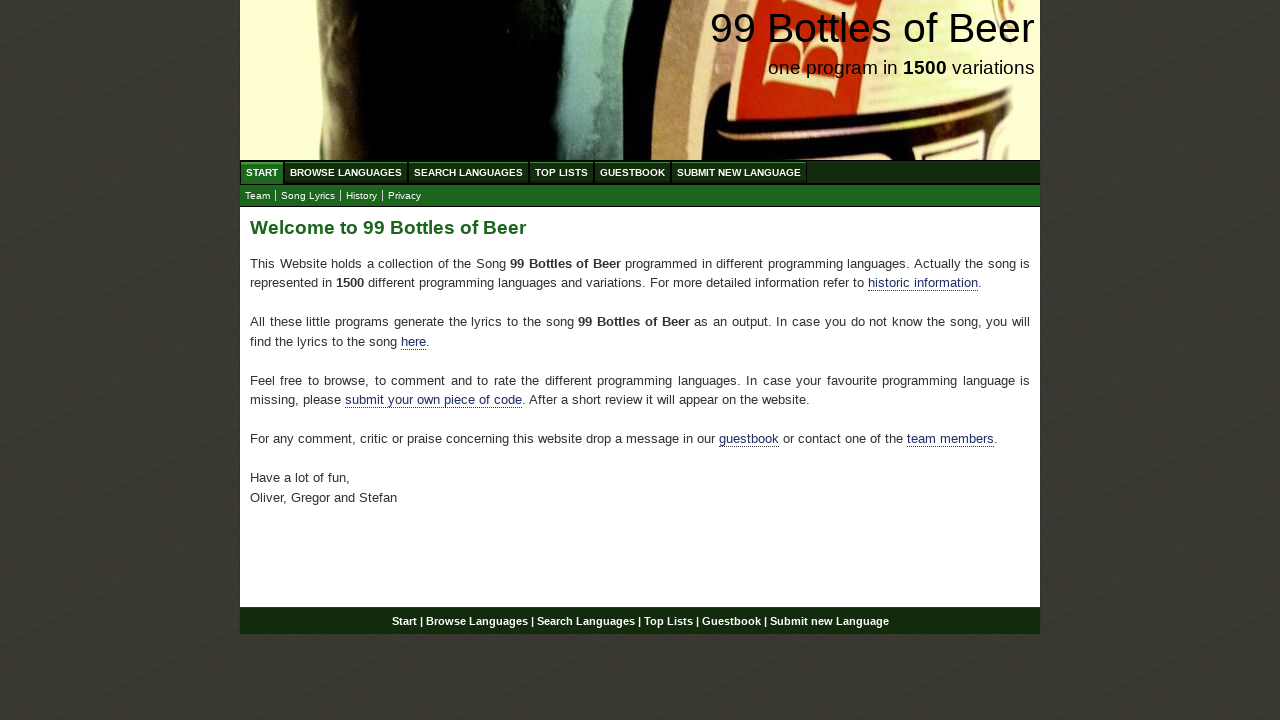

Clicked on Top List link at (562, 172) on a[href='/toplist.html']
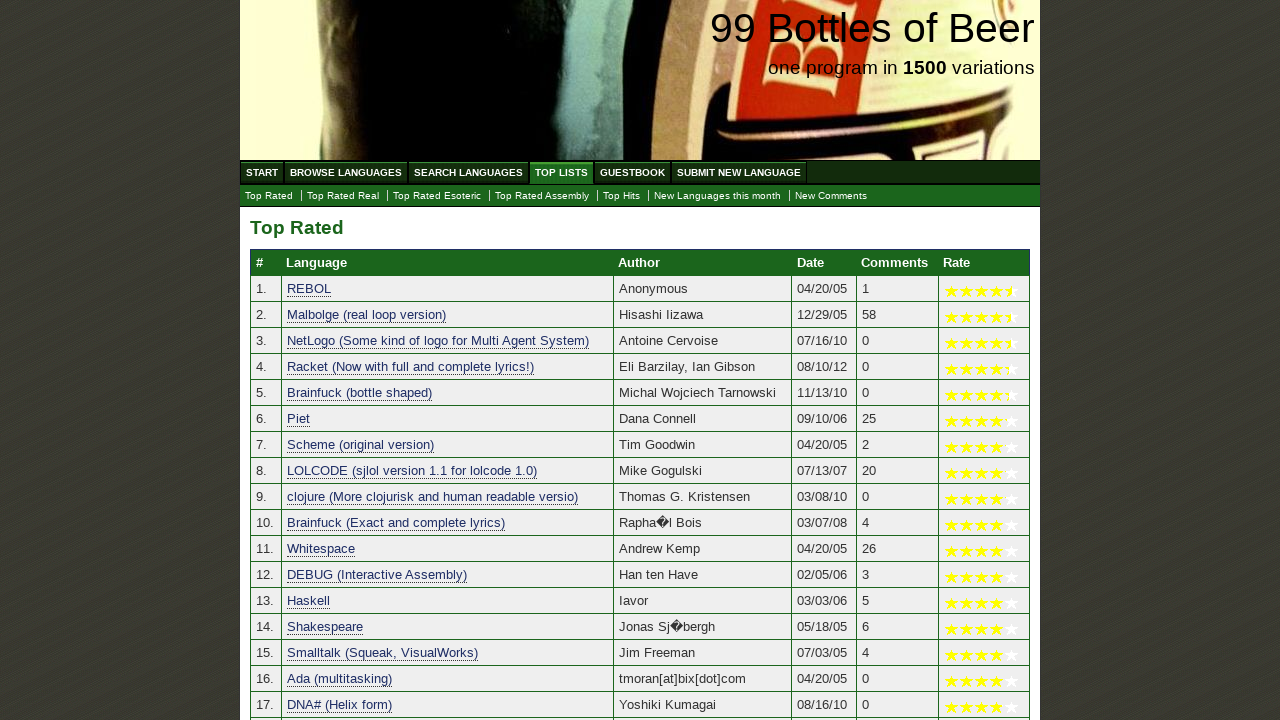

Clicked on Top Hits link at (622, 196) on a[href='./tophits.html']
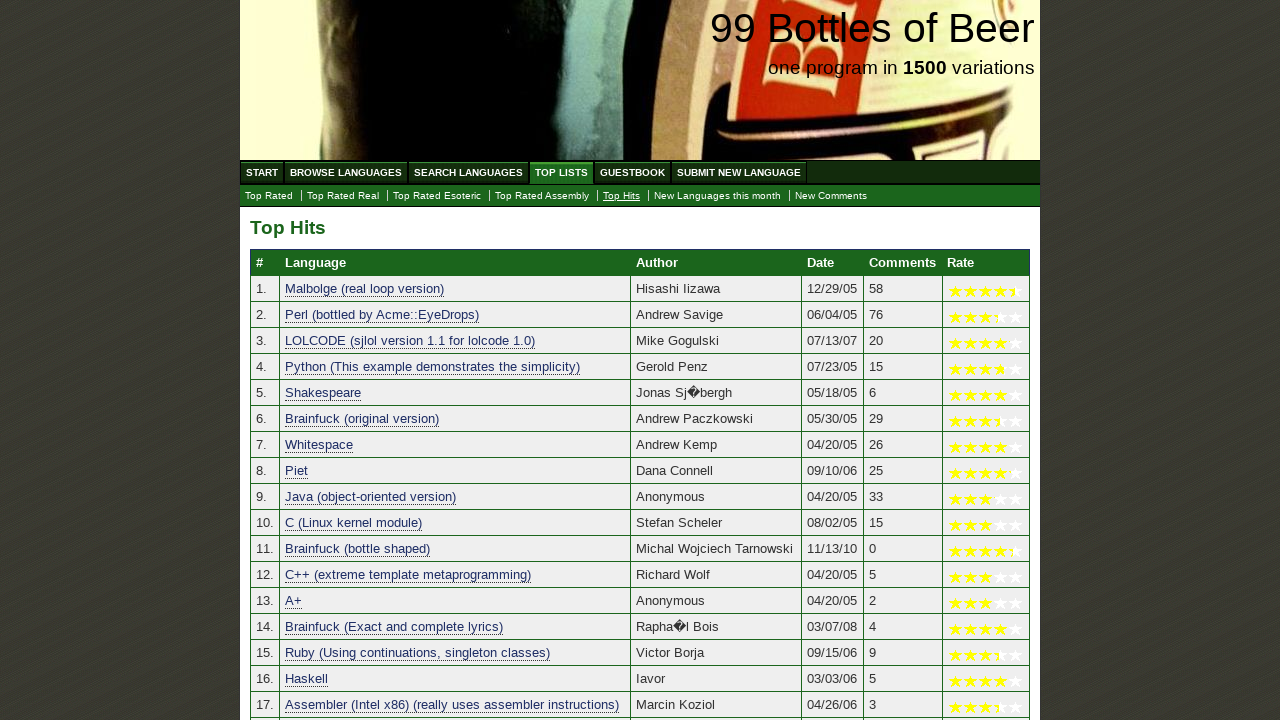

Shakespeare language appeared in top hits list
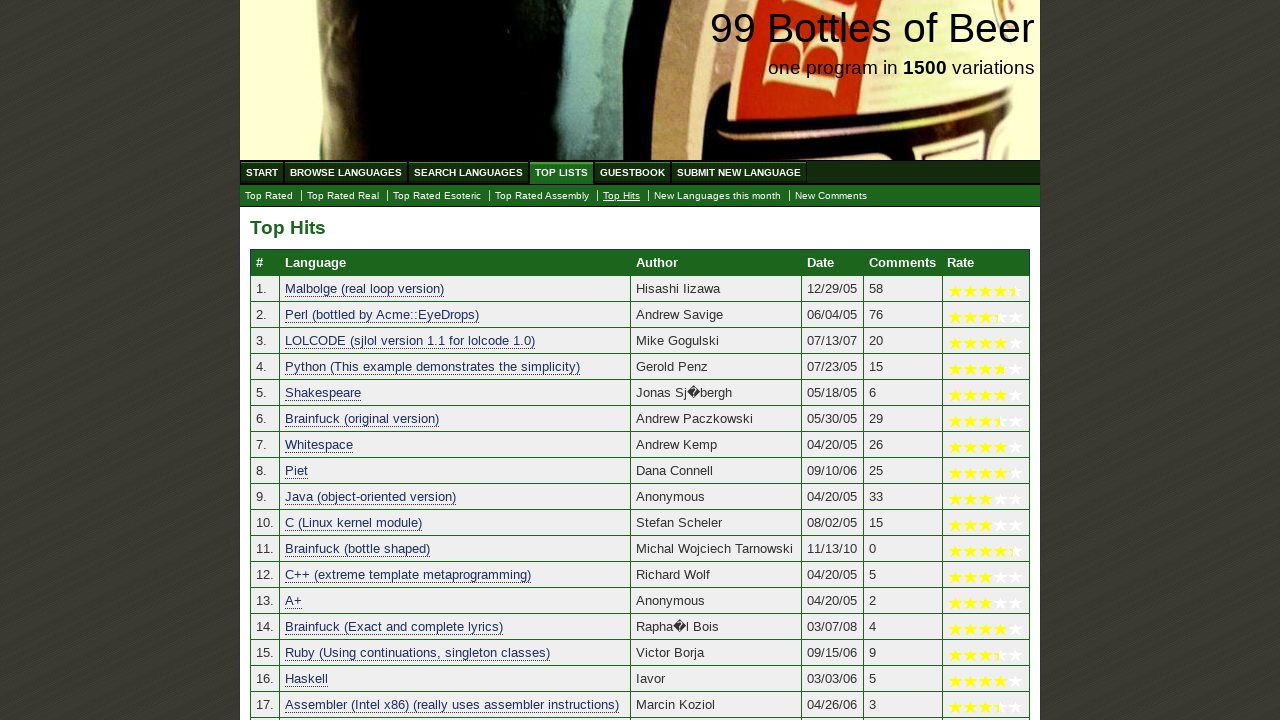

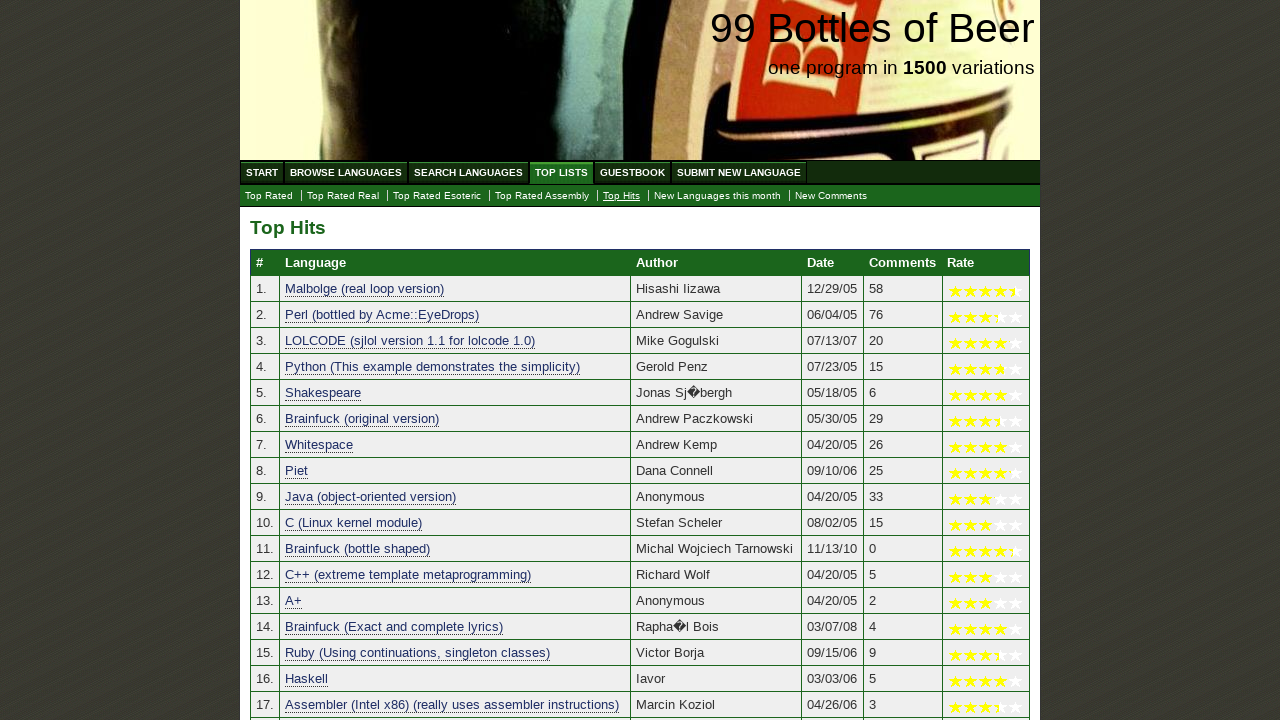